Tests JavaScript alert handling by filling a name field, triggering an alert popup and accepting it, then triggering a confirm dialog and dismissing it

Starting URL: https://rahulshettyacademy.com/AutomationPractice/

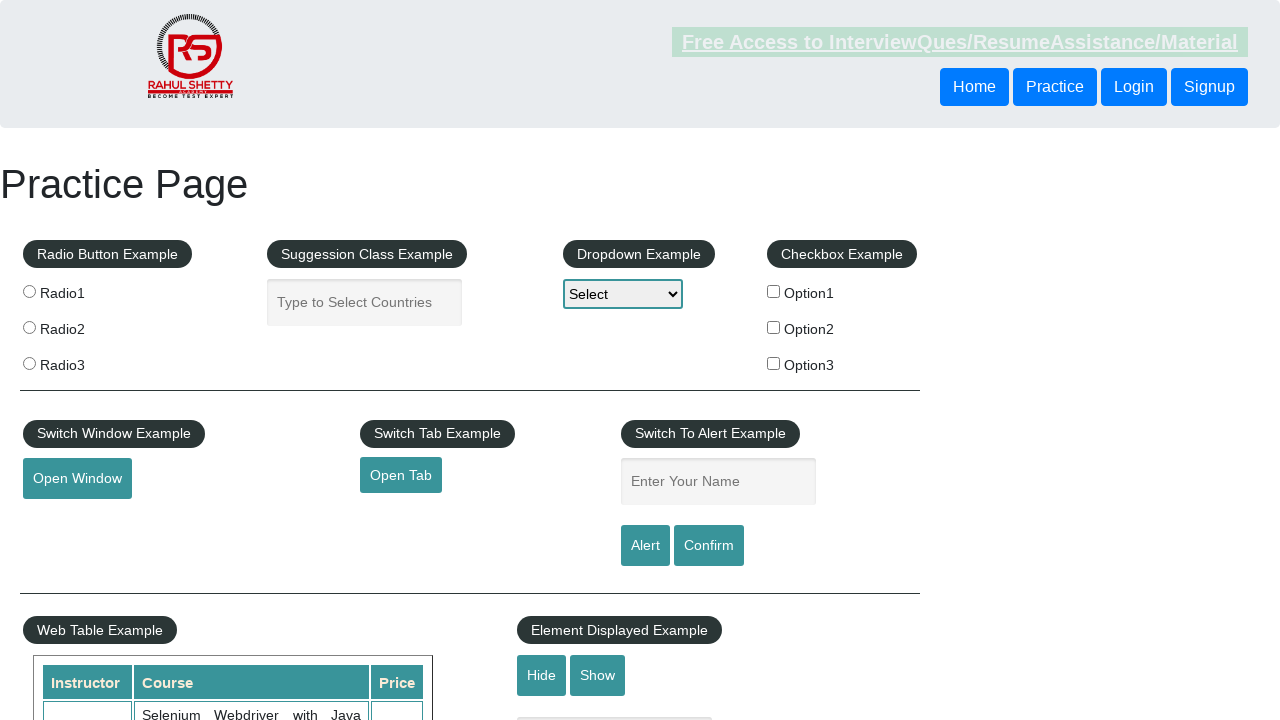

Filled name field with 'bujji' on #name
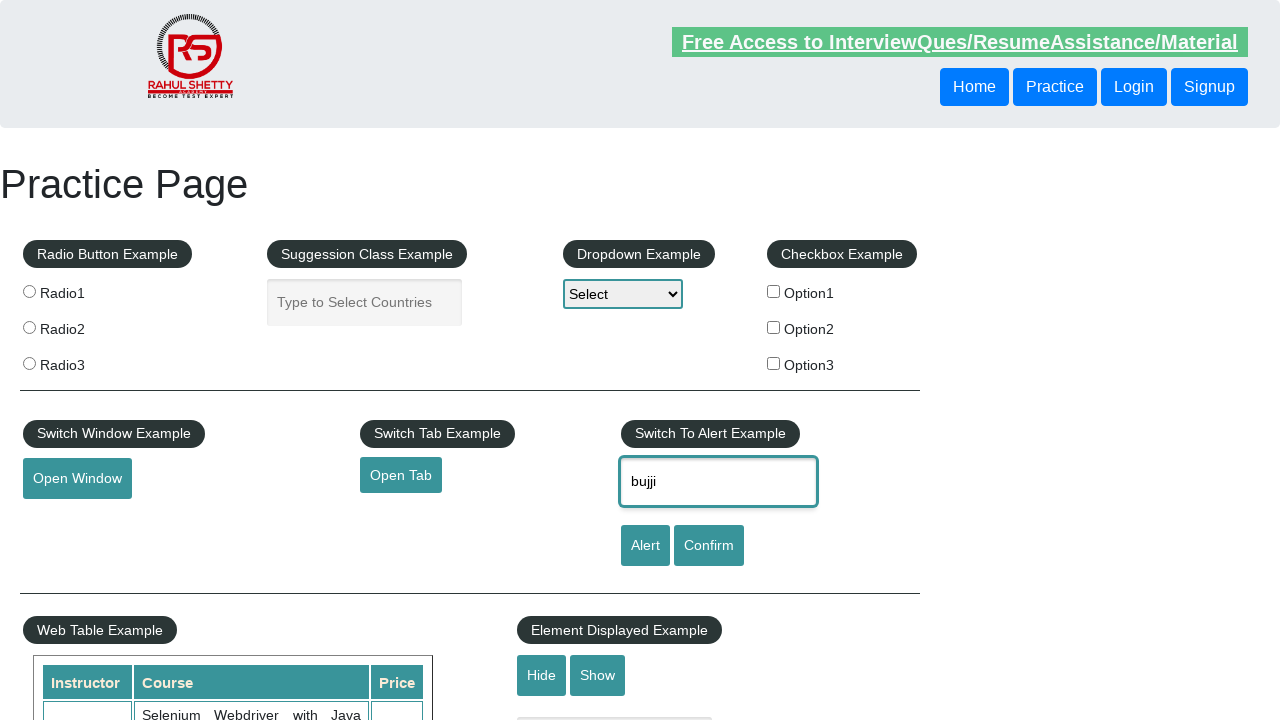

Clicked alert button to trigger JavaScript alert at (645, 546) on #alertbtn
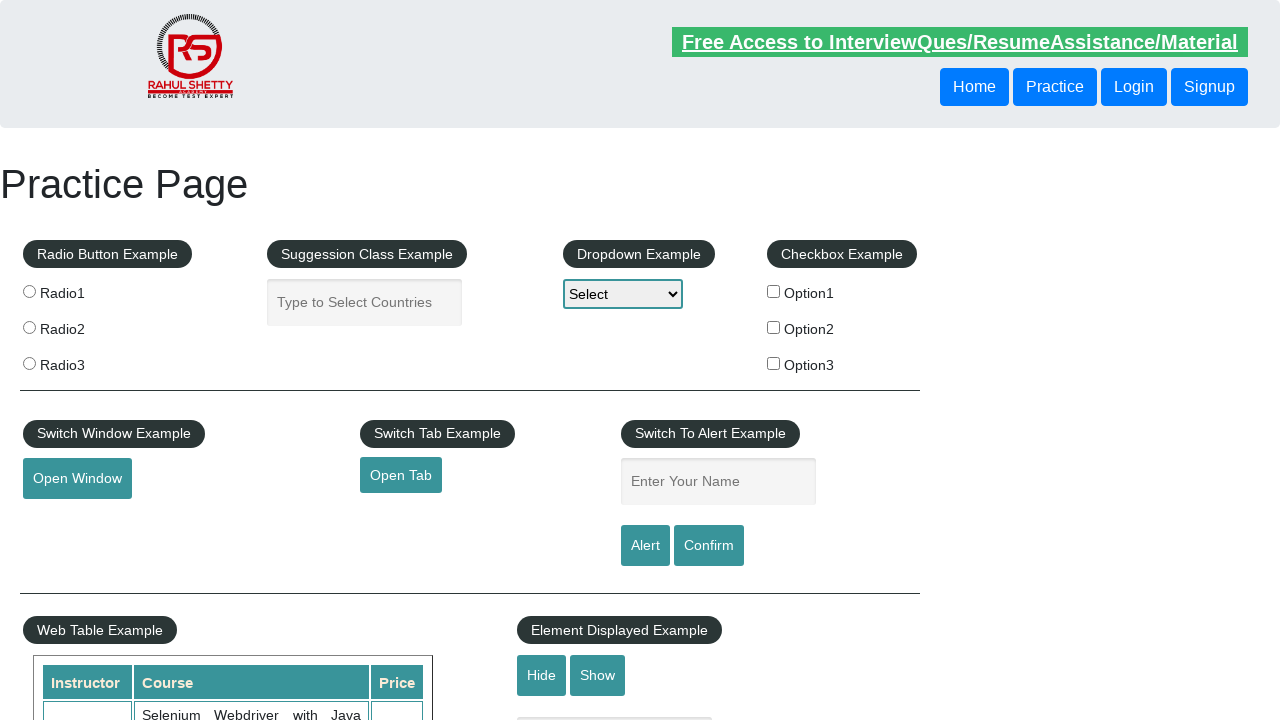

Set up dialog handler to accept alert
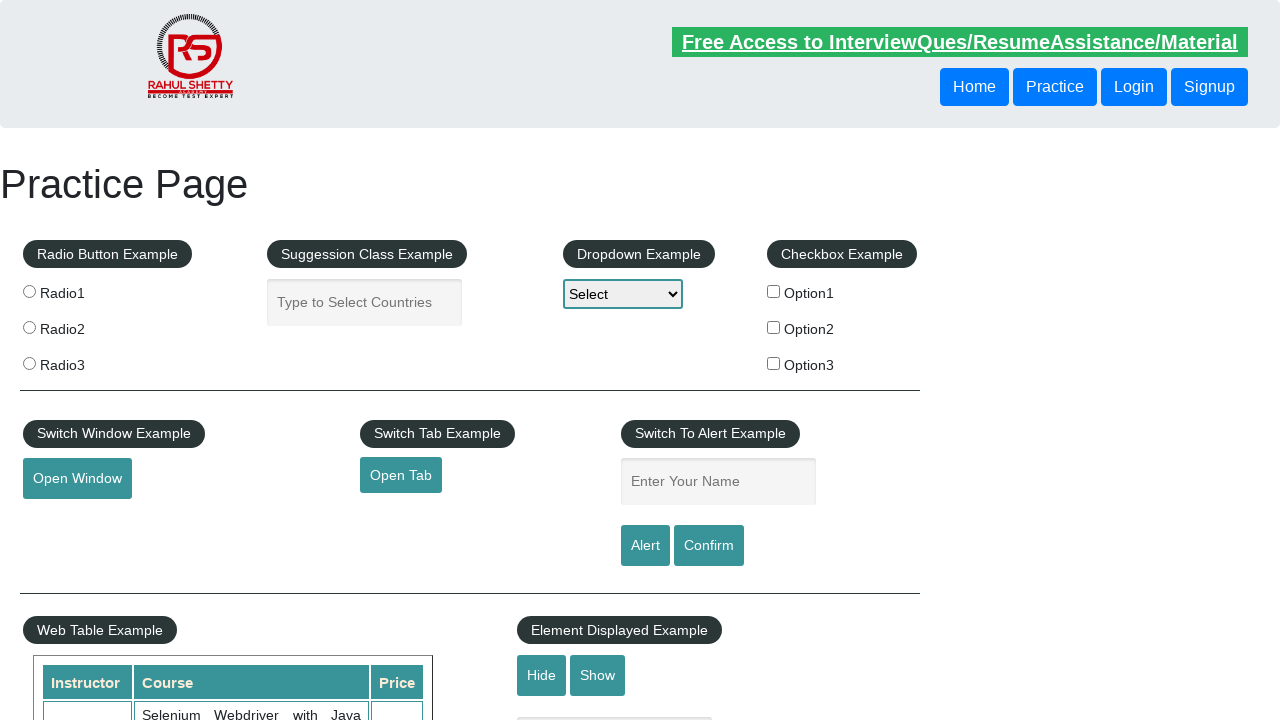

Waited 1 second for alert to be processed
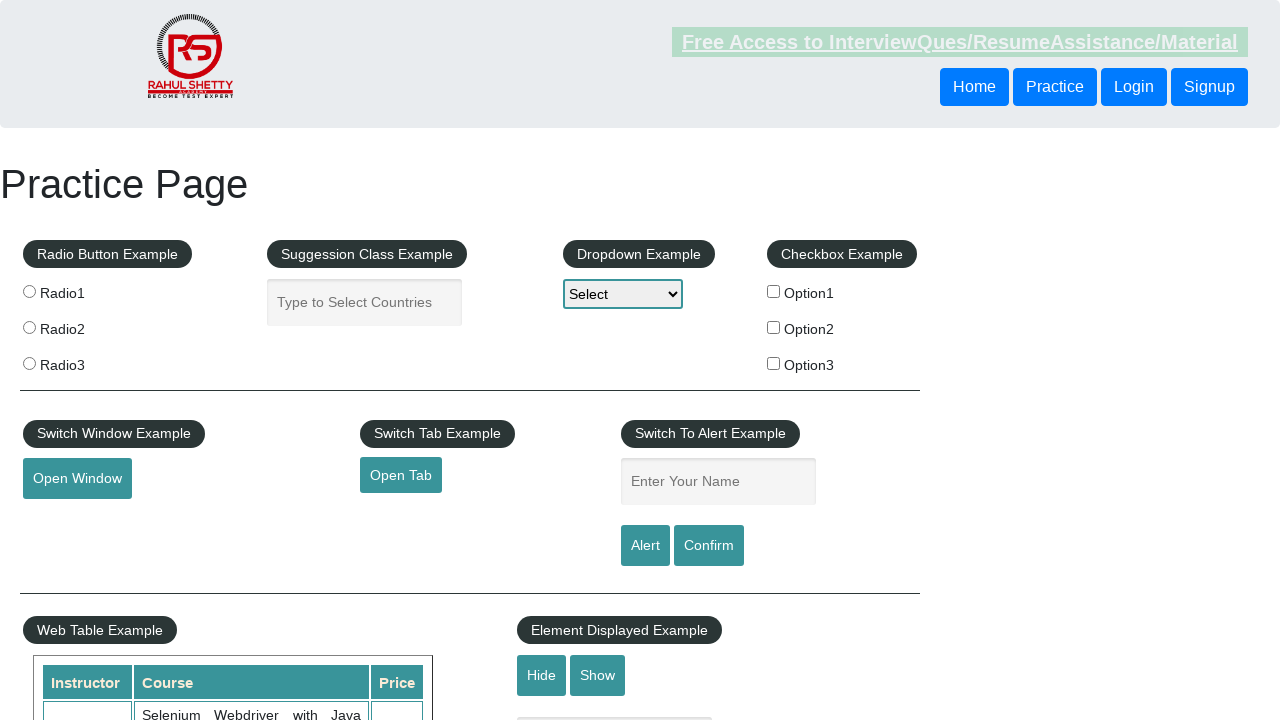

Filled name field with 'bujji garu' on #name
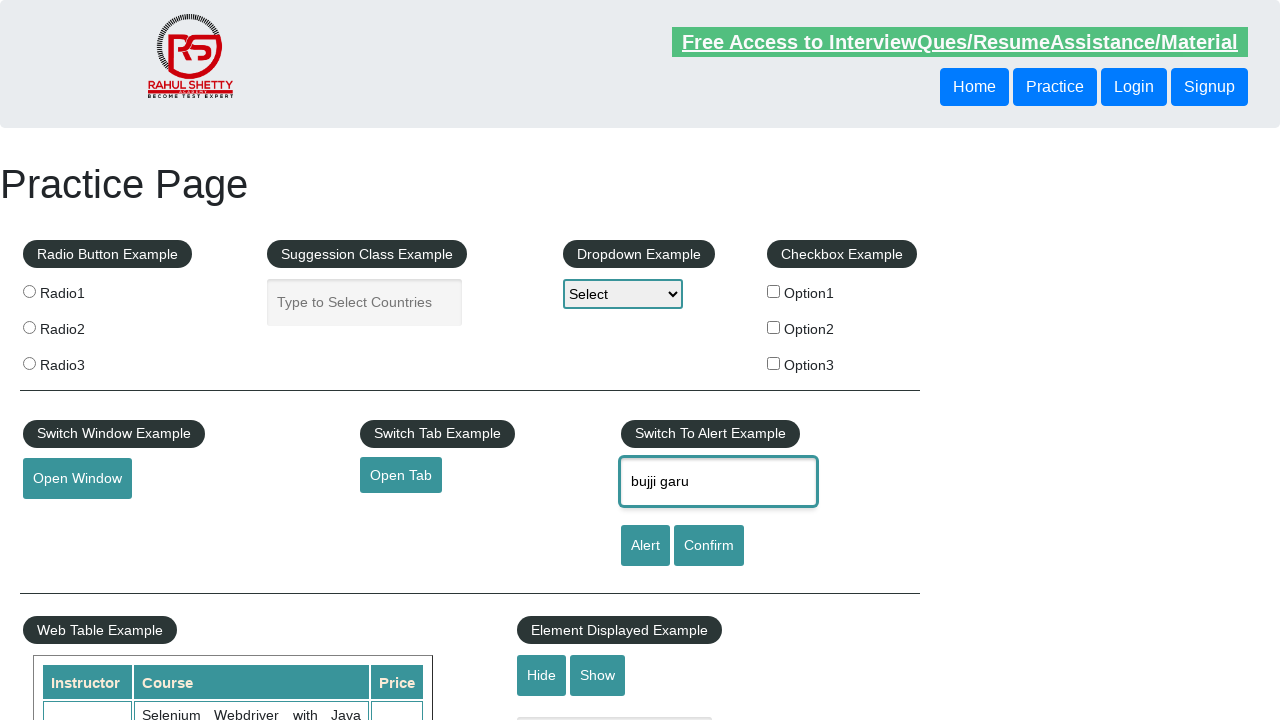

Set up dialog handler to dismiss confirm dialog
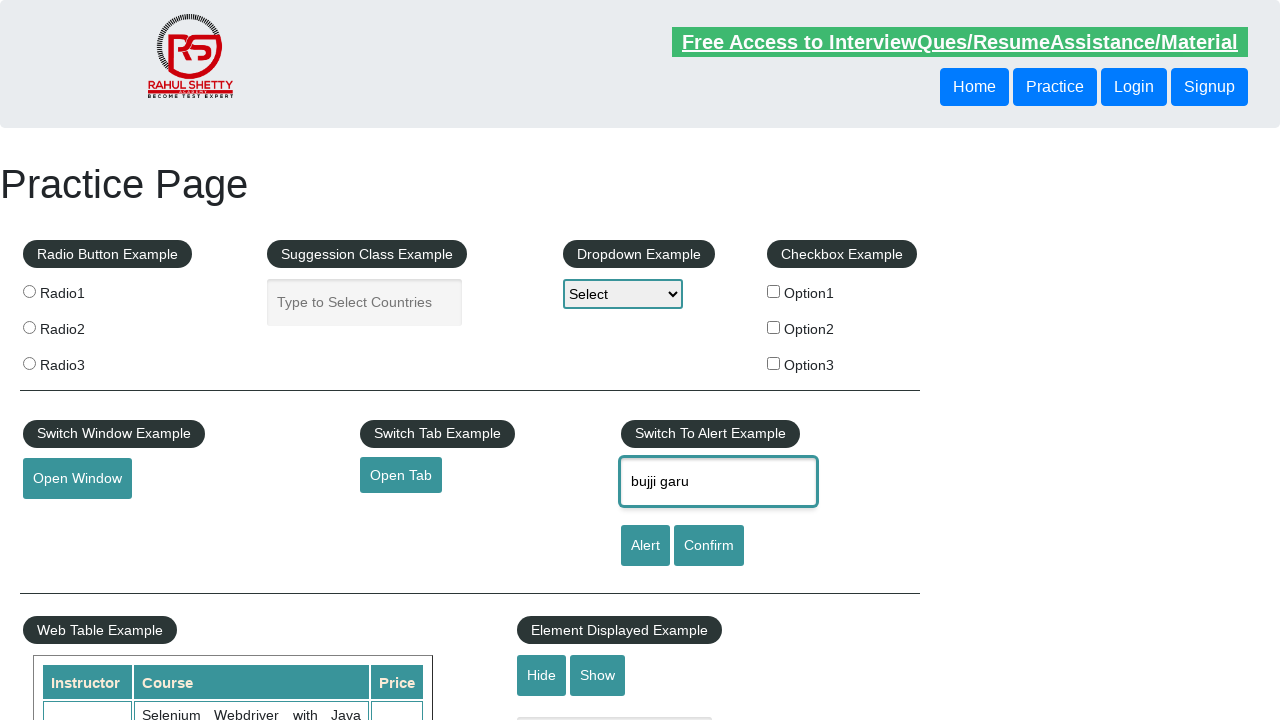

Clicked confirm button to trigger JavaScript confirm dialog at (709, 546) on #confirmbtn
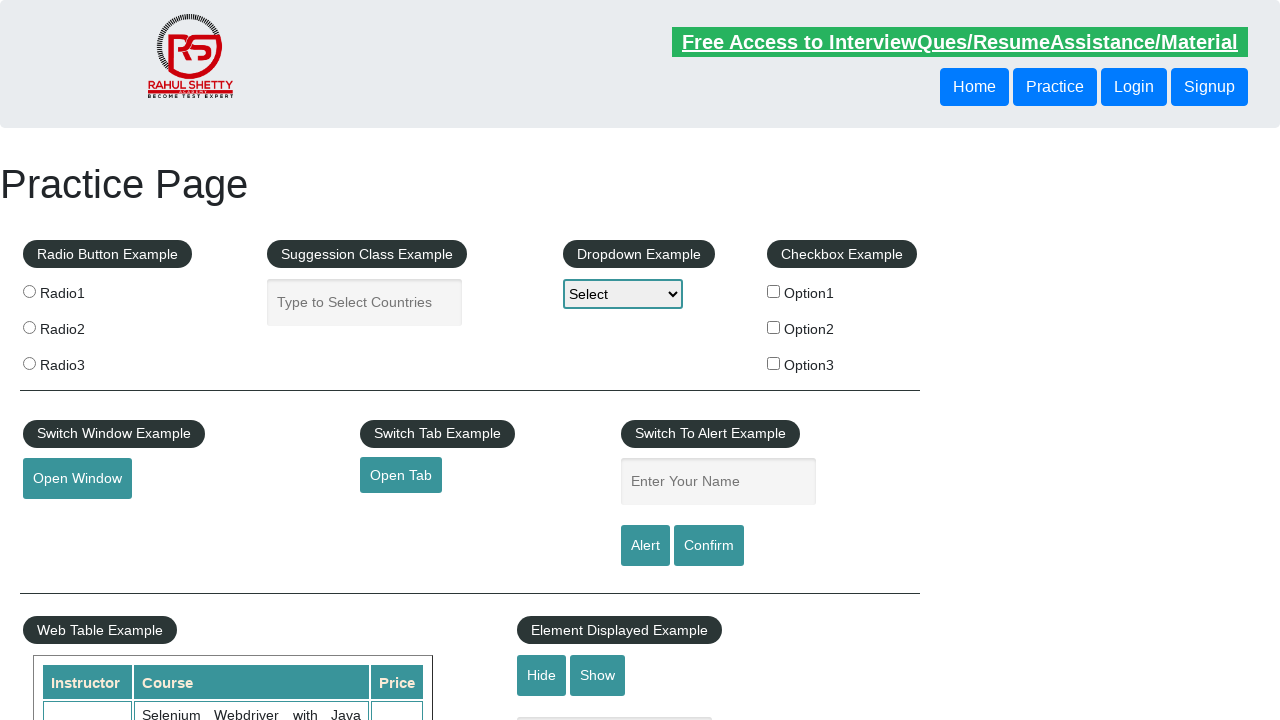

Waited 1 second for confirm dialog to be processed
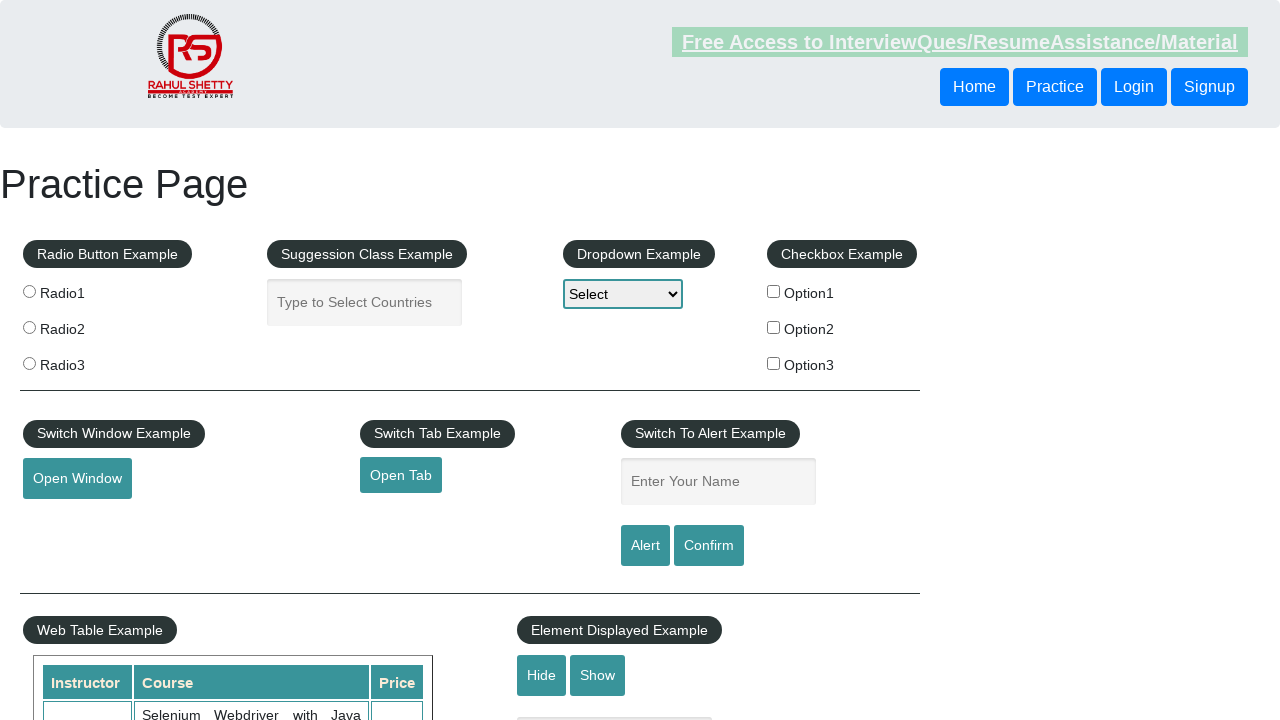

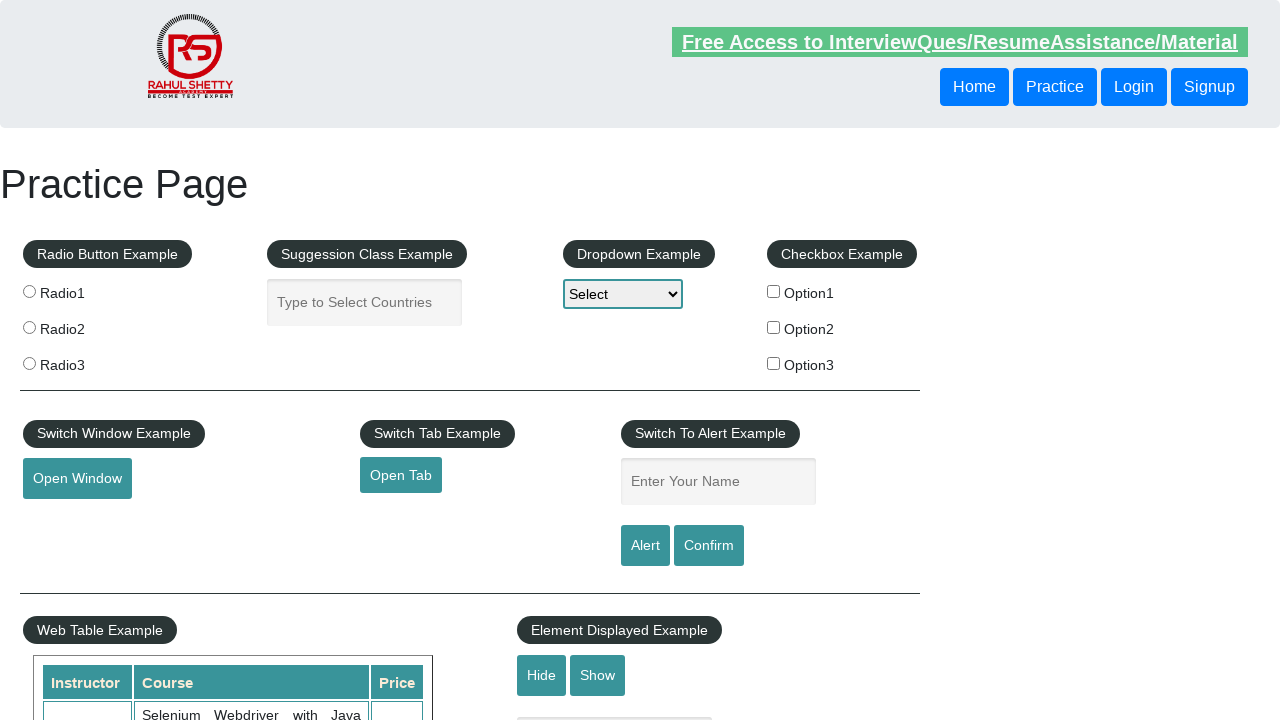